Tests multiple window handling by filling a form field, clicking a link that opens a new window, and switching to the new window

Starting URL: https://prafpawar11.github.io/multiplewindows.html

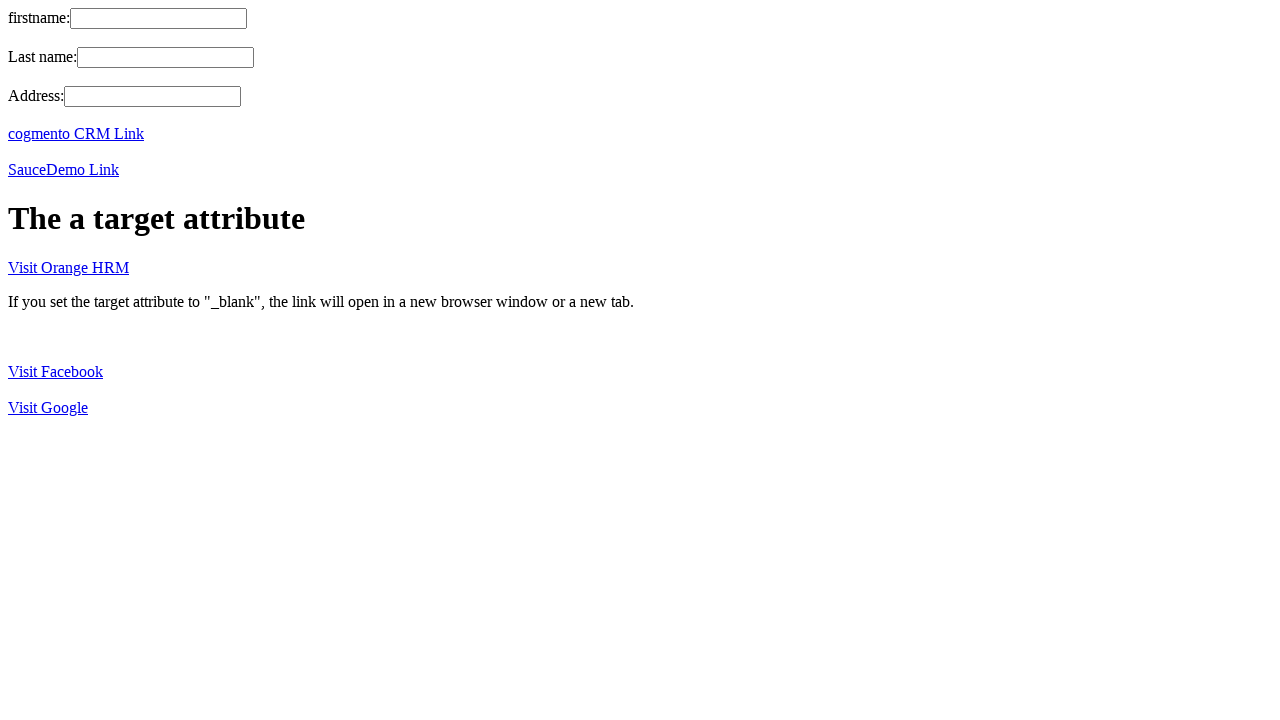

Filled first name field with 'selenium' on input[name='fname']
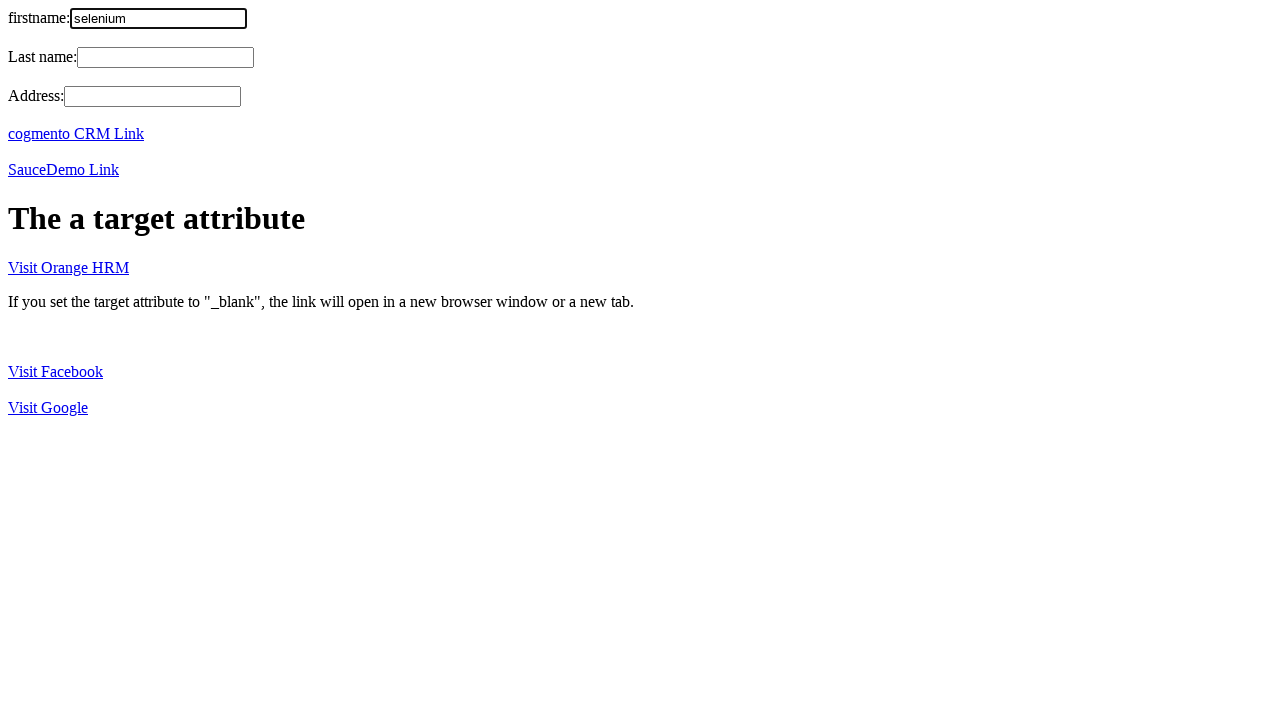

Clicked HRM link which opened a new window at (68, 267) on a:has-text('HRM')
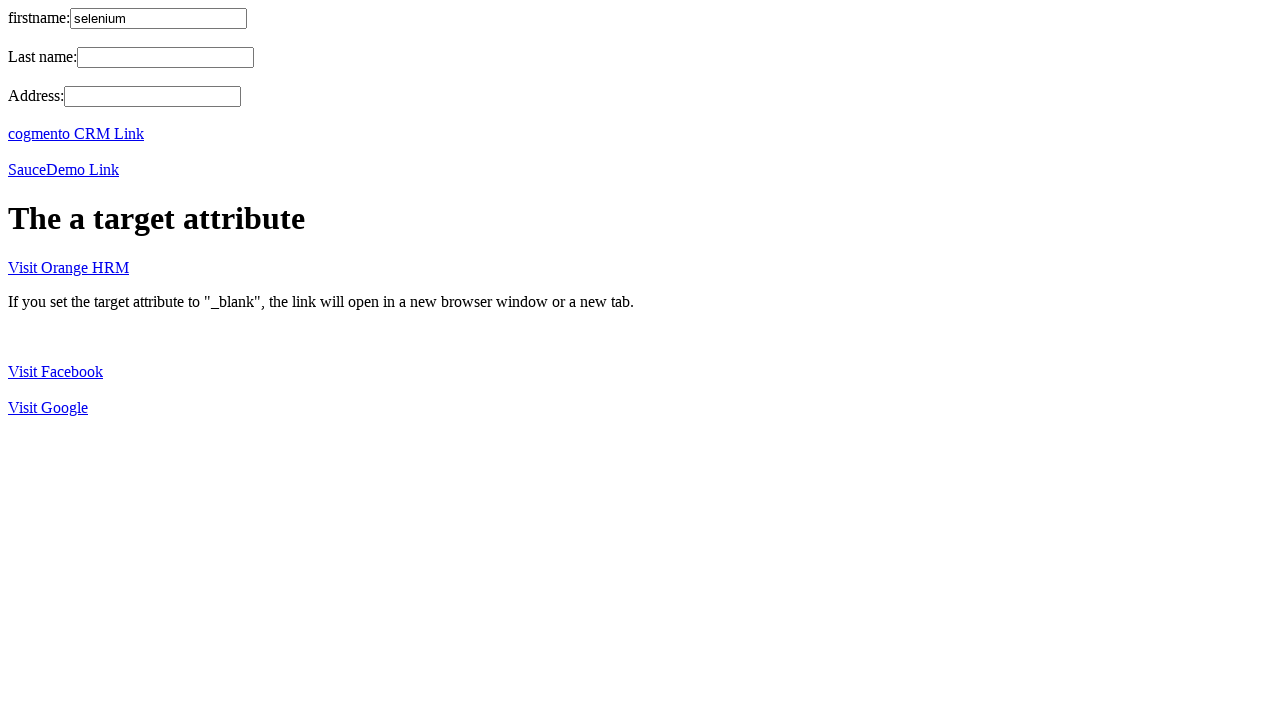

Obtained reference to new window/tab
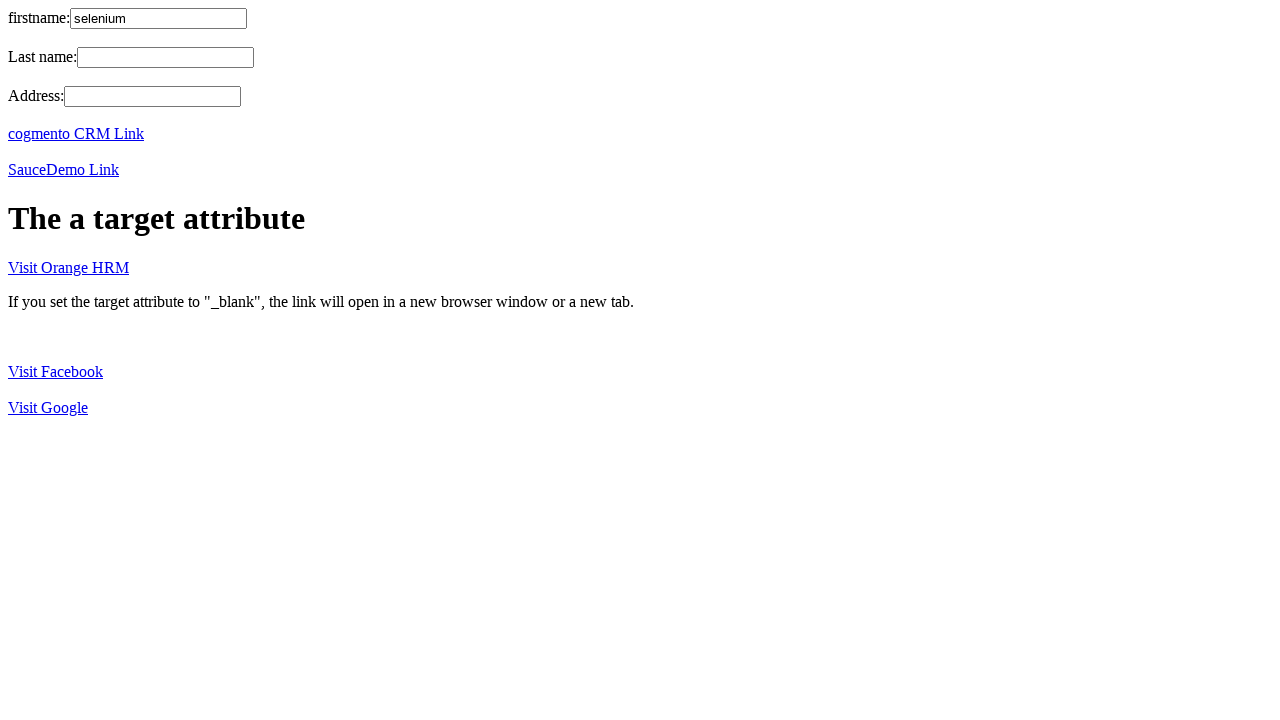

New page finished loading
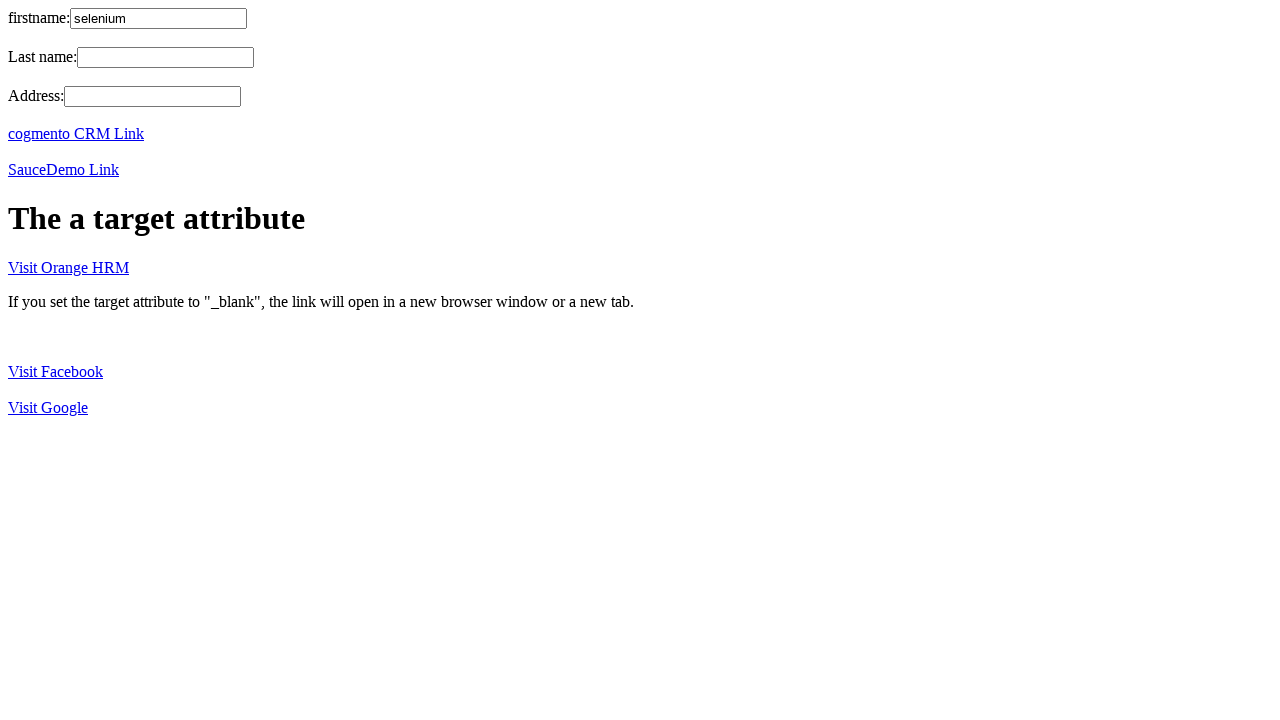

Retrieved title of new page for verification
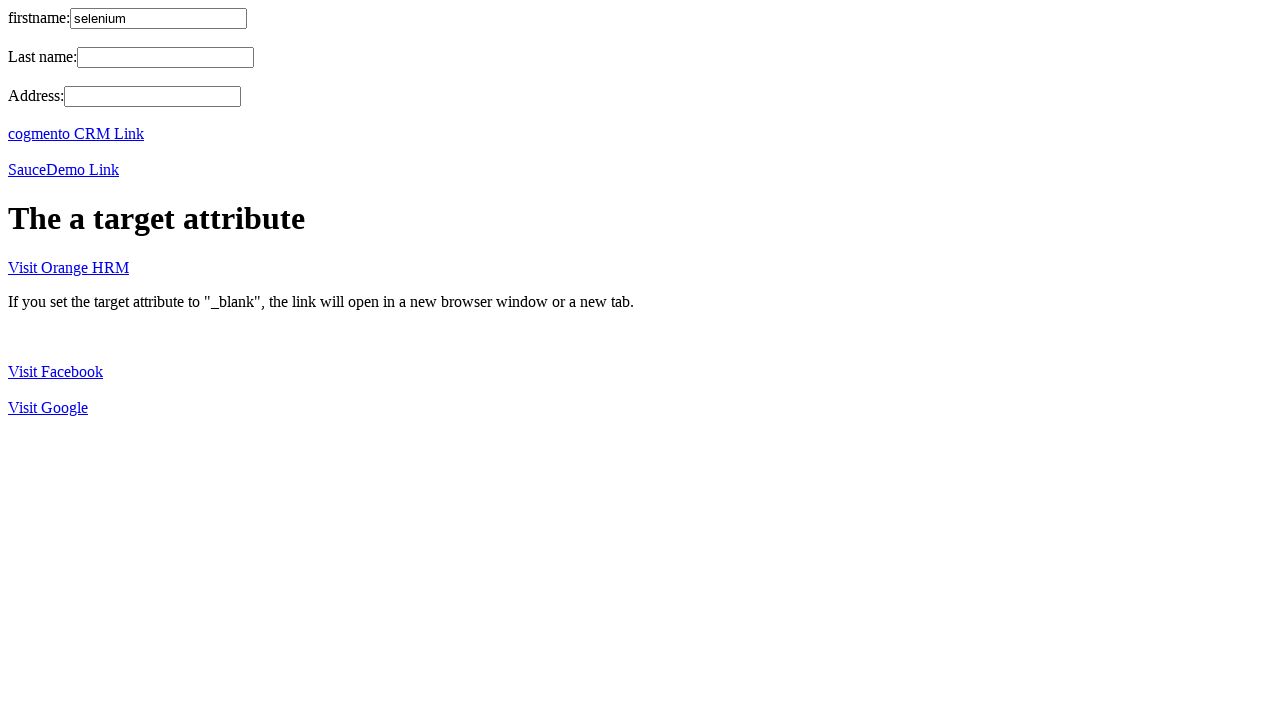

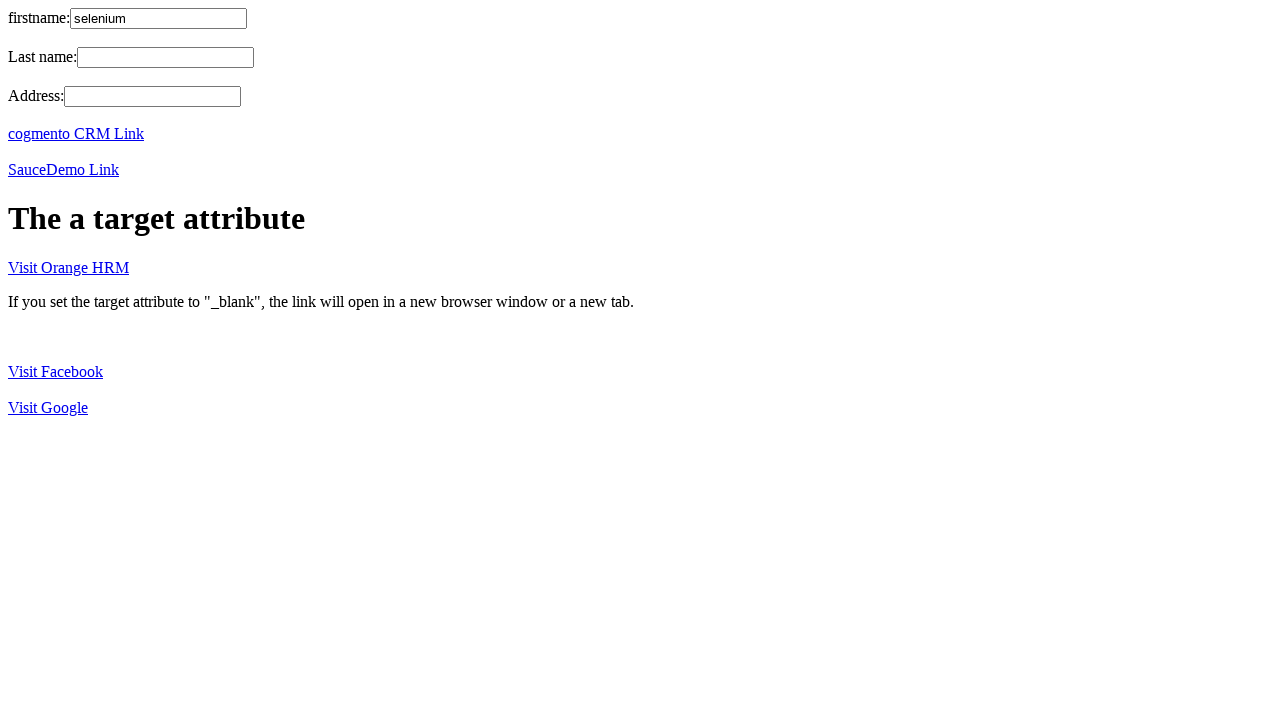